Tests a registration form by filling in all required fields (first name, last name, username, email, password, phone, gender, birthday, department, job title, programming language) and submitting the form, then verifying the success message is displayed.

Starting URL: https://practice.cydeo.com/registration_form

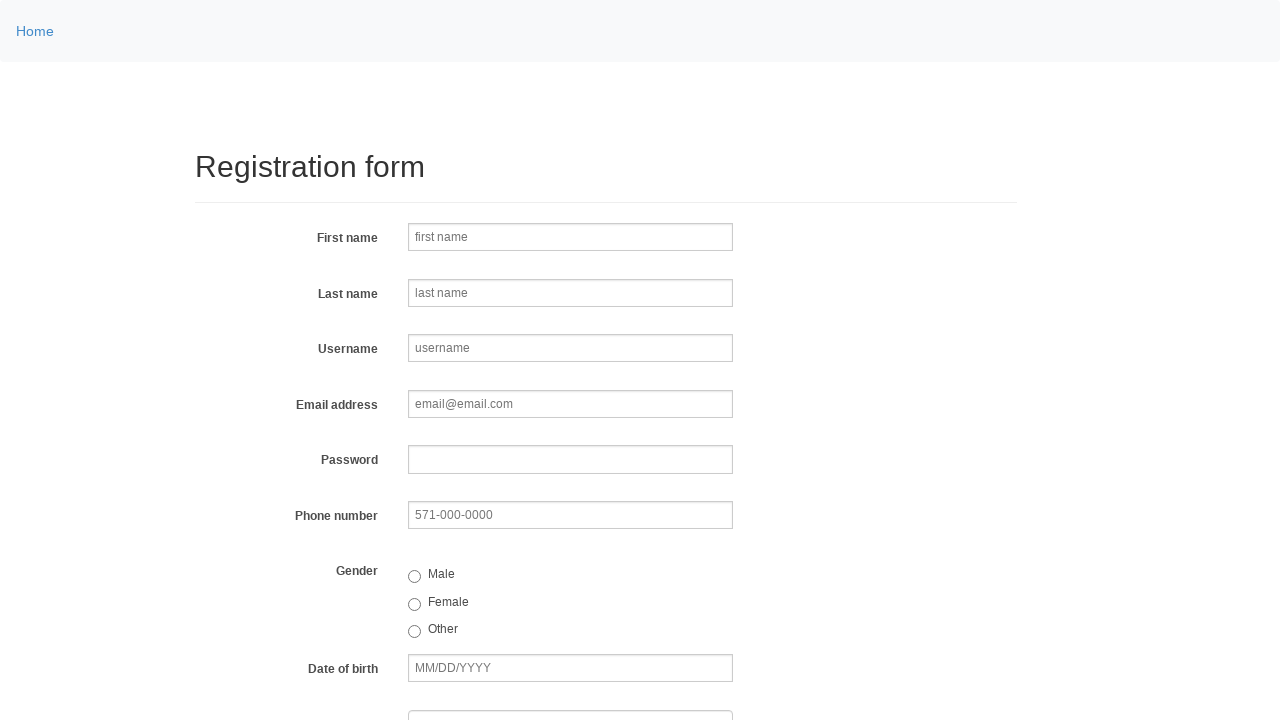

Navigated to registration form page
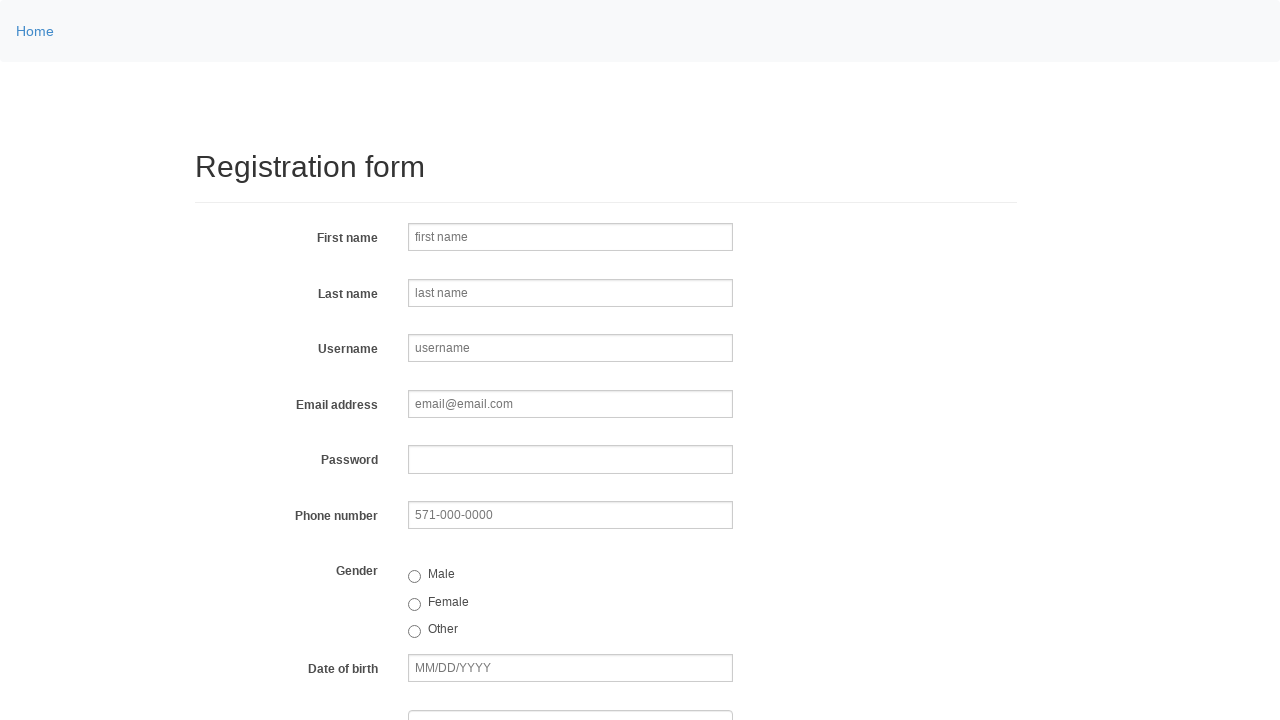

Filled first name field with 'Michael' on input[name='firstname']
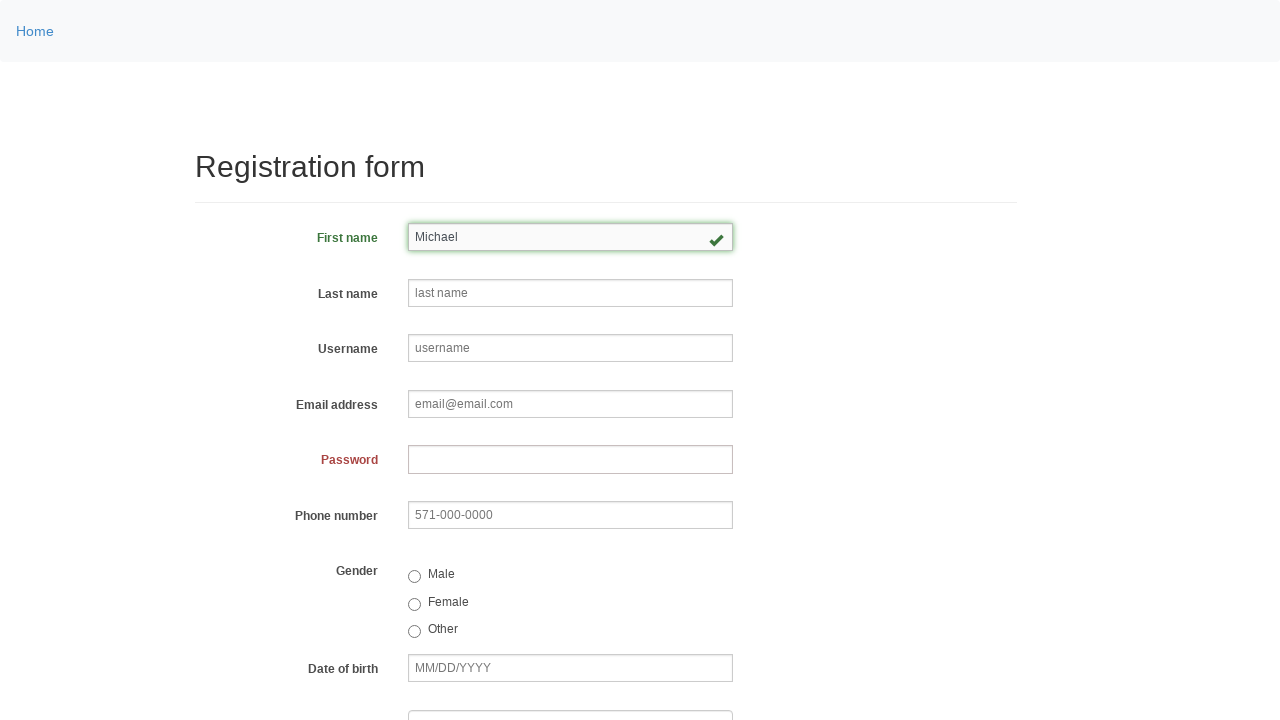

Filled last name field with 'Johnson' on input[name='lastname']
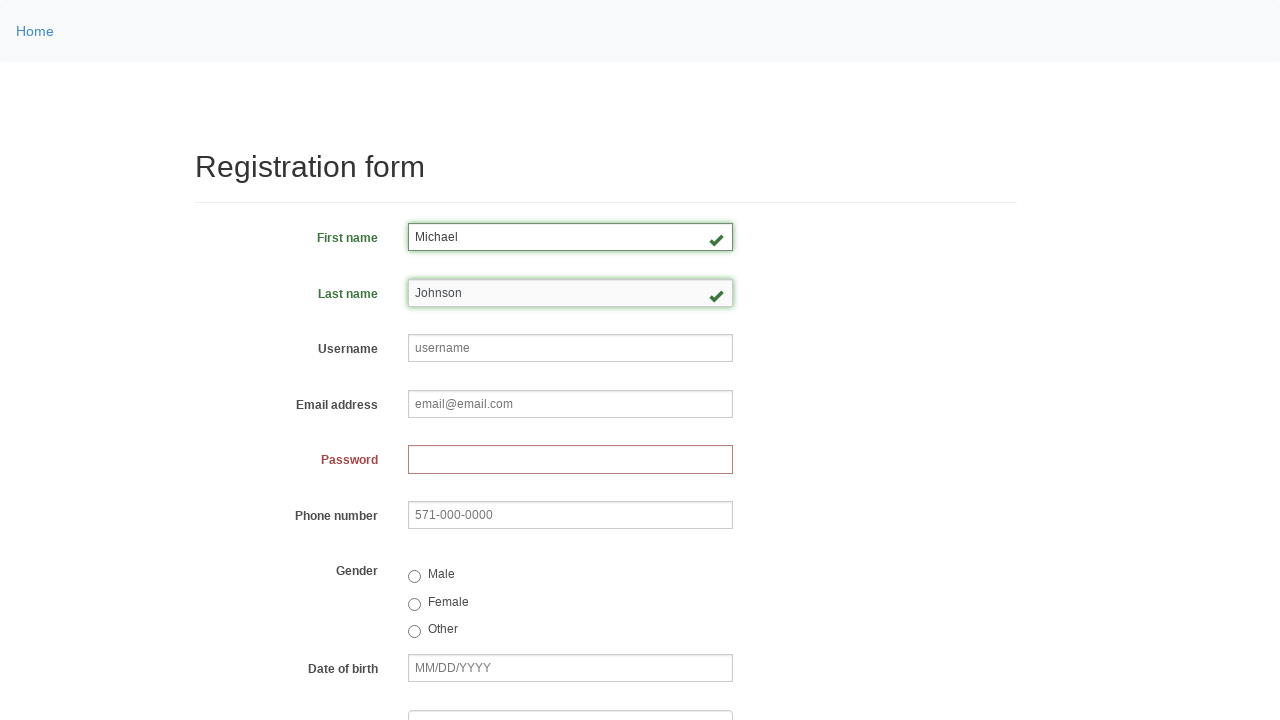

Filled username field with 'helpdesk847' on input[name='username']
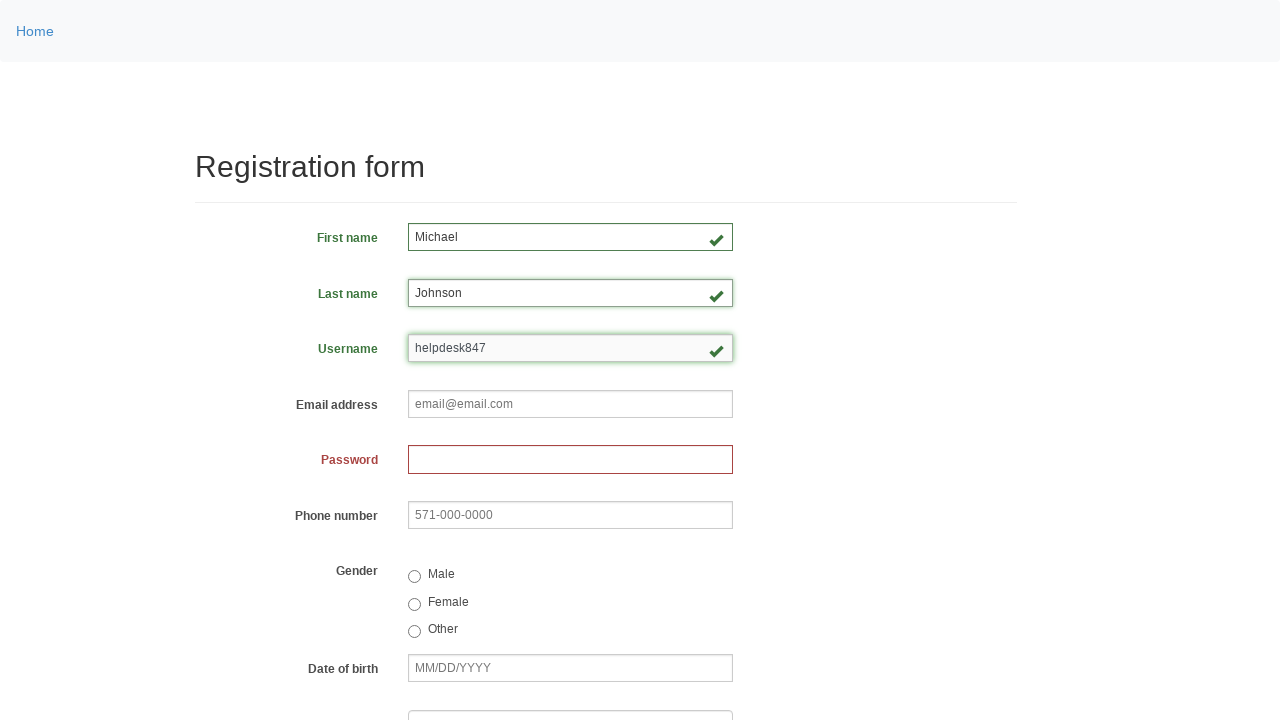

Filled email field with 'helpdesk847@email.com' on input[name='email']
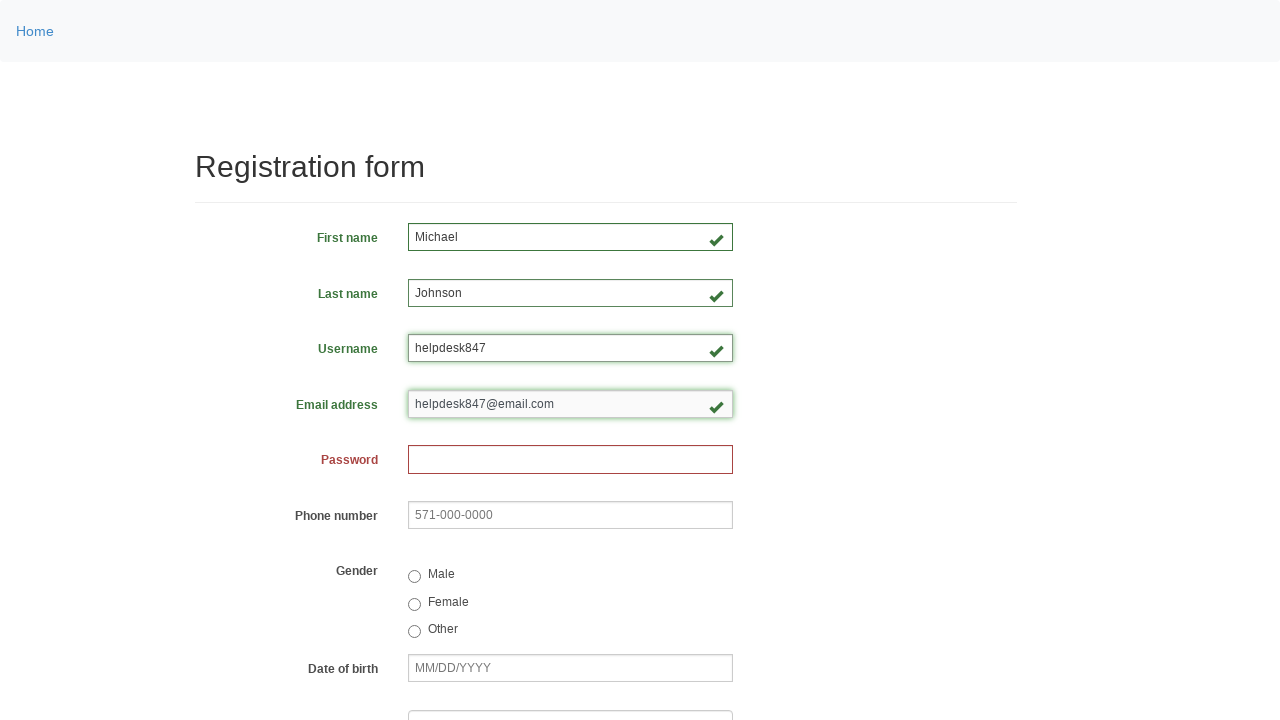

Filled password field with secure password on input[name='password']
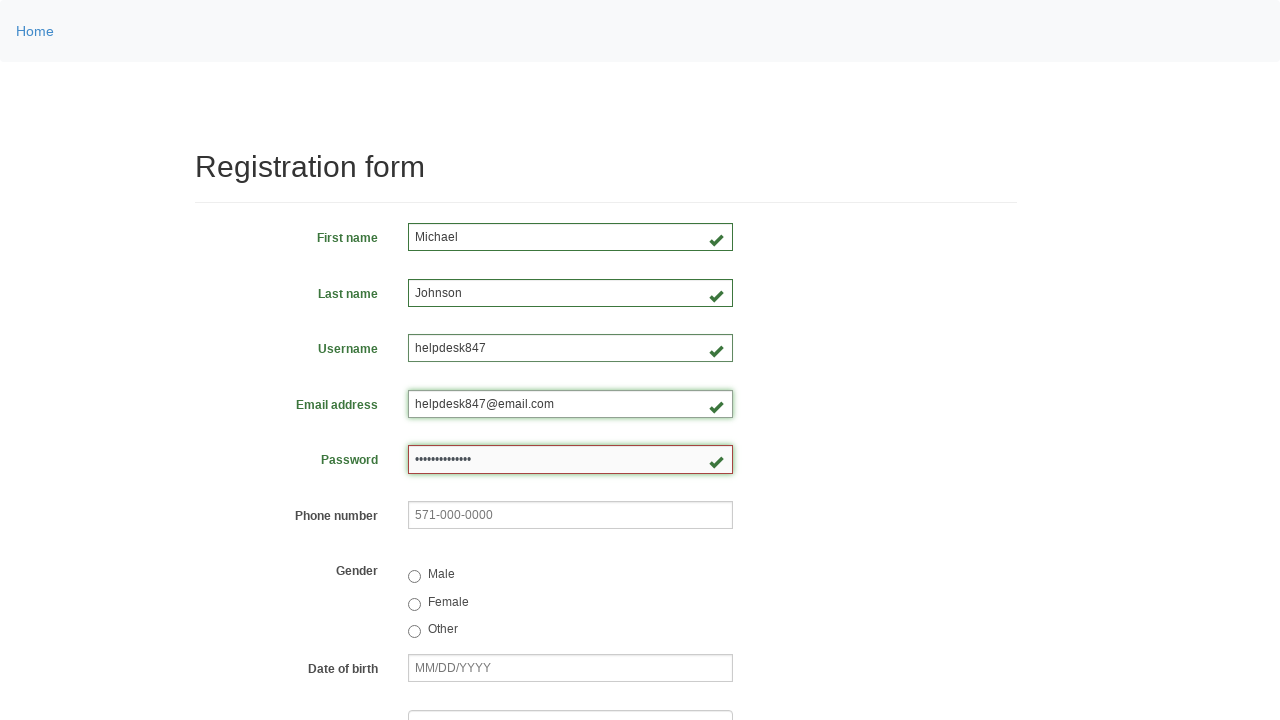

Filled phone number field with '571-234-5678' on input[name='phone']
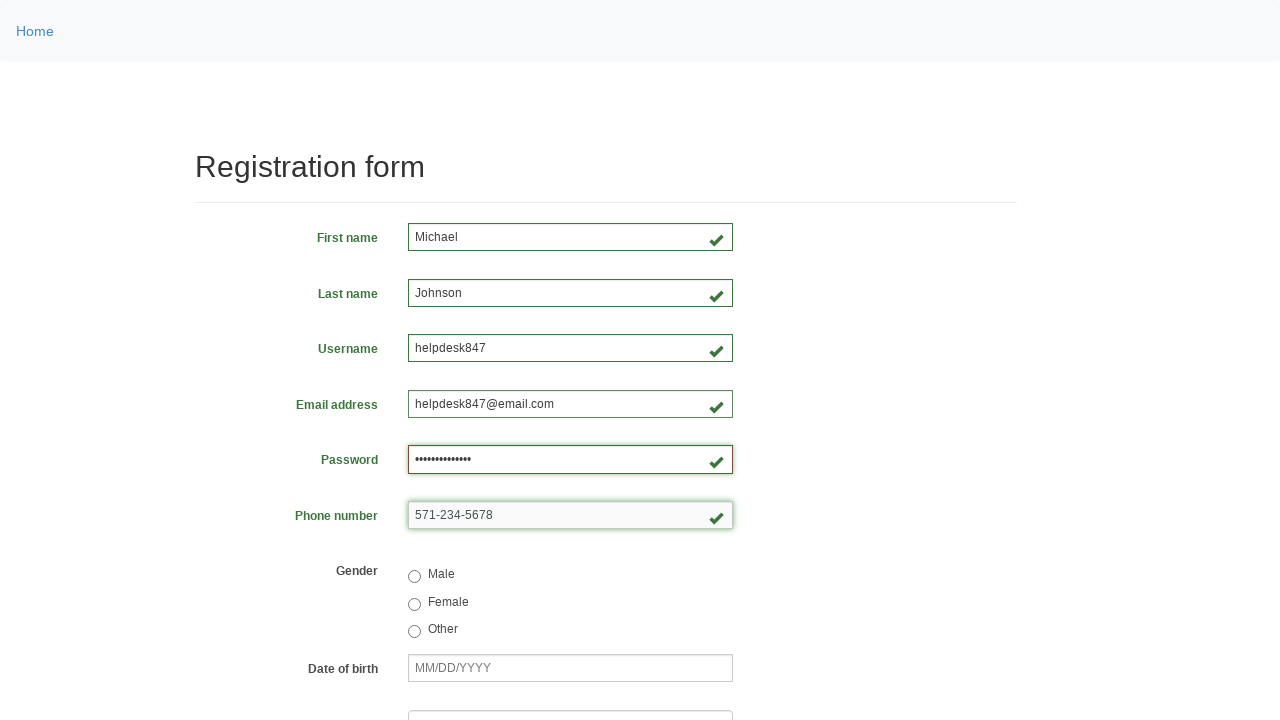

Selected male gender radio button at (414, 577) on input[value='male']
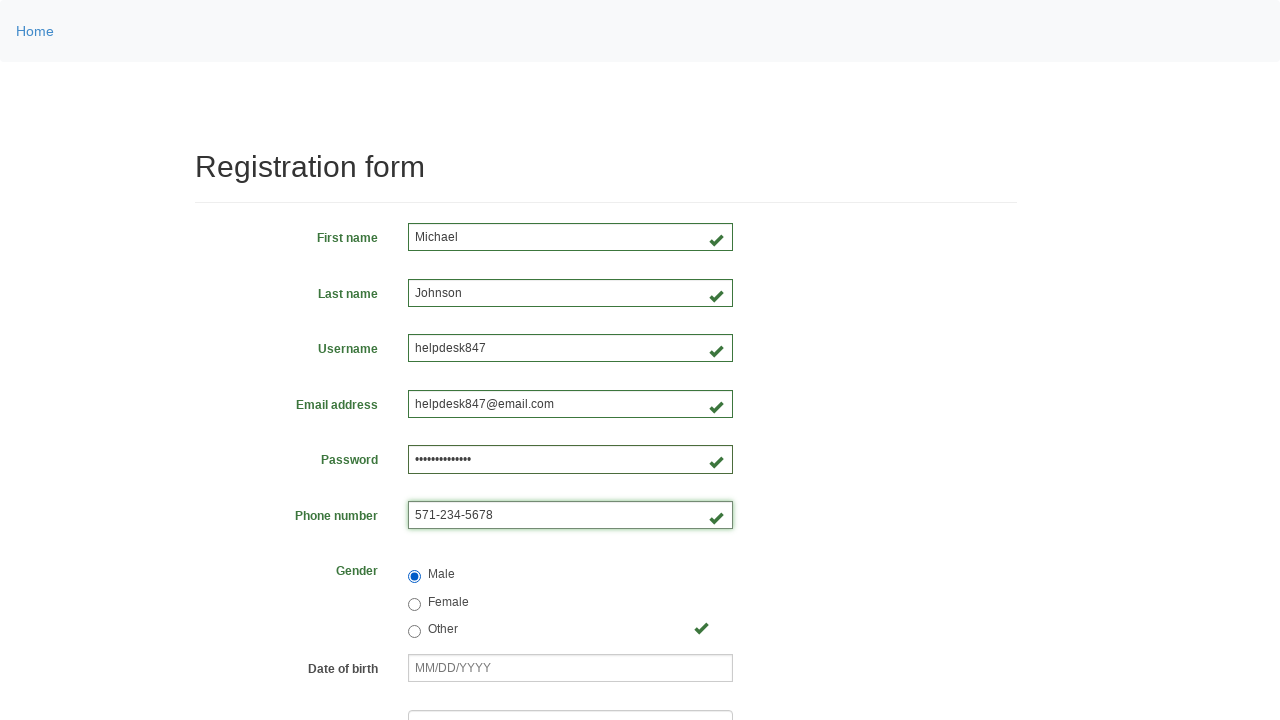

Filled birthday field with '03/08/1980' on input[name='birthday']
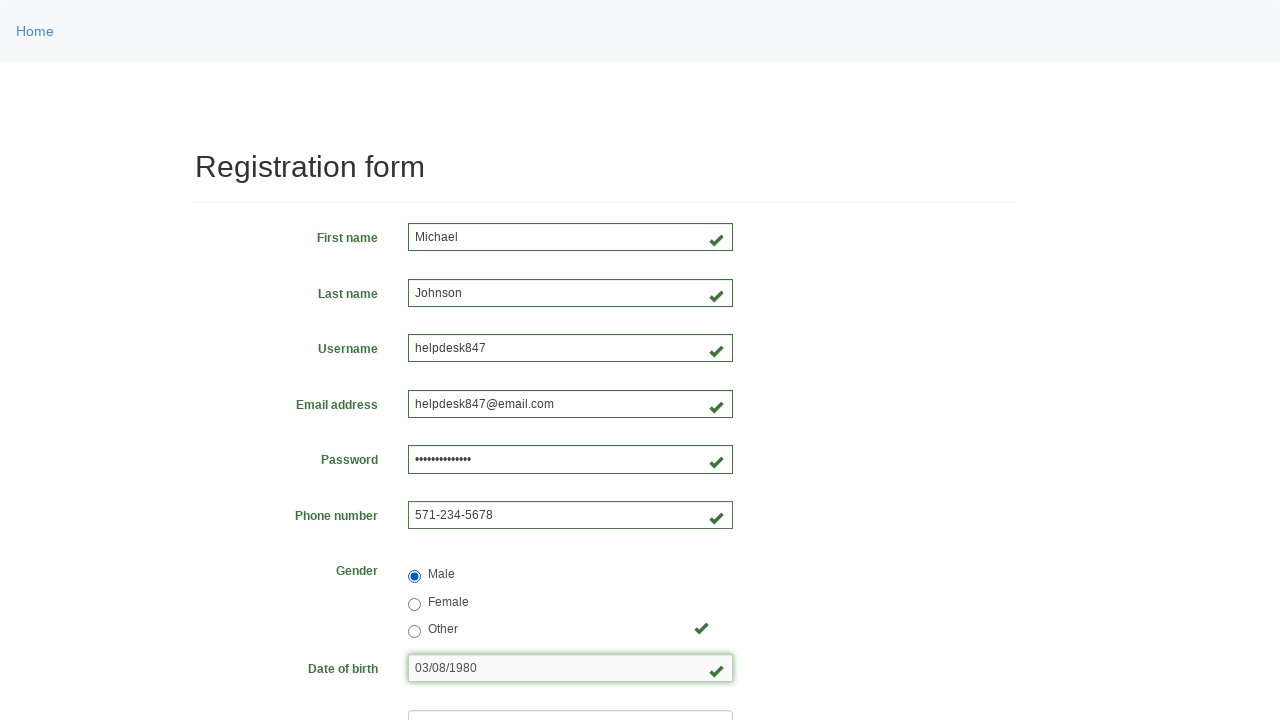

Selected department from dropdown at index 3 on select[name='department']
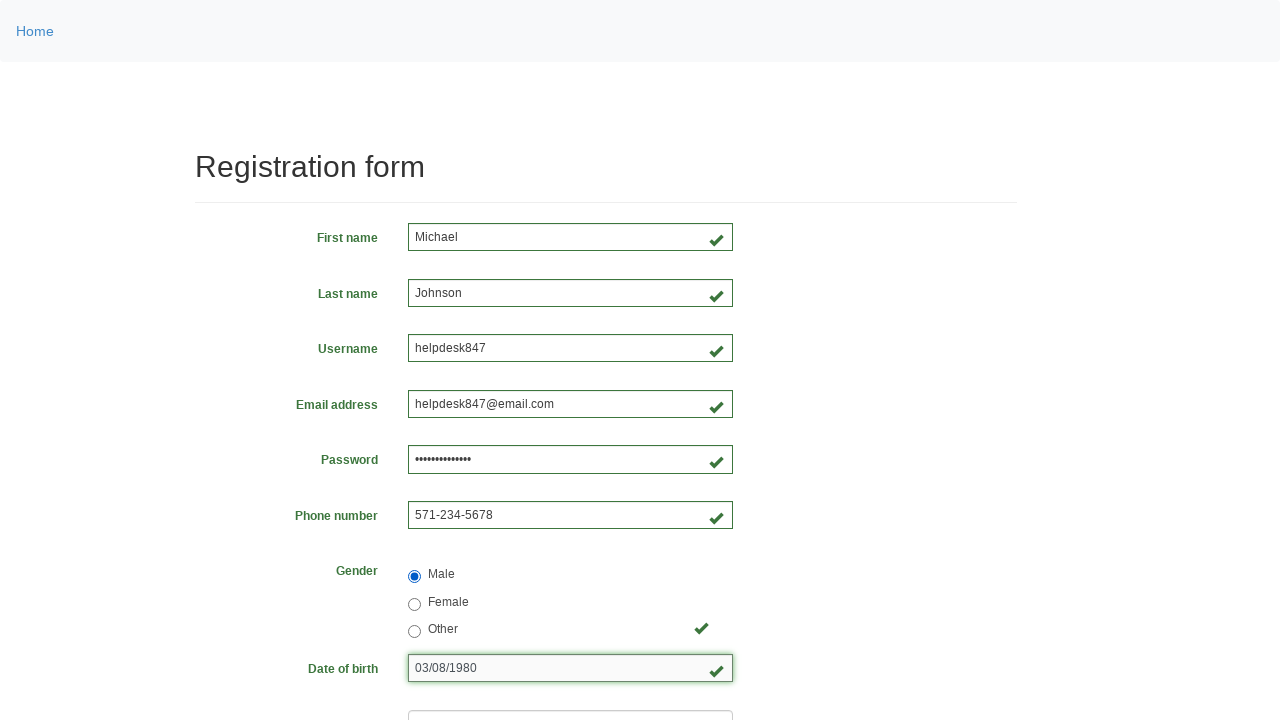

Selected job title from dropdown at index 5 on select[name='job_title']
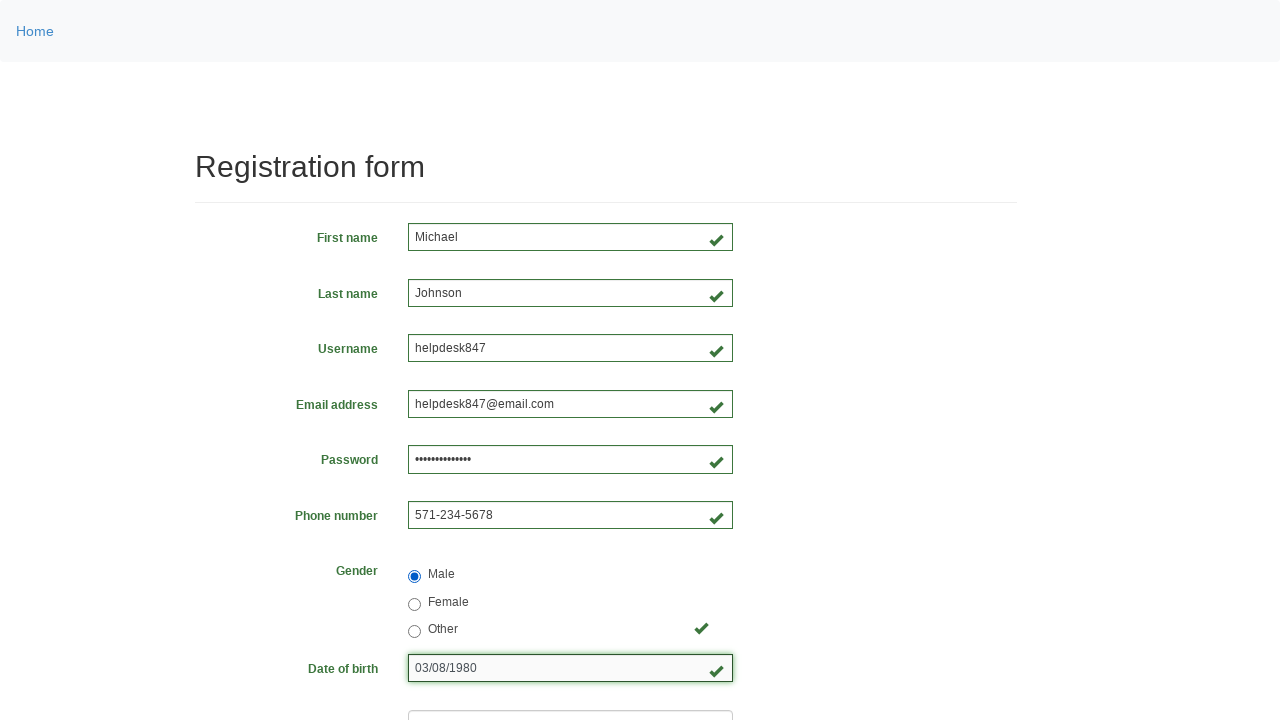

Clicked programming language checkbox at (488, 468) on label[for='inlineCheckbox2']
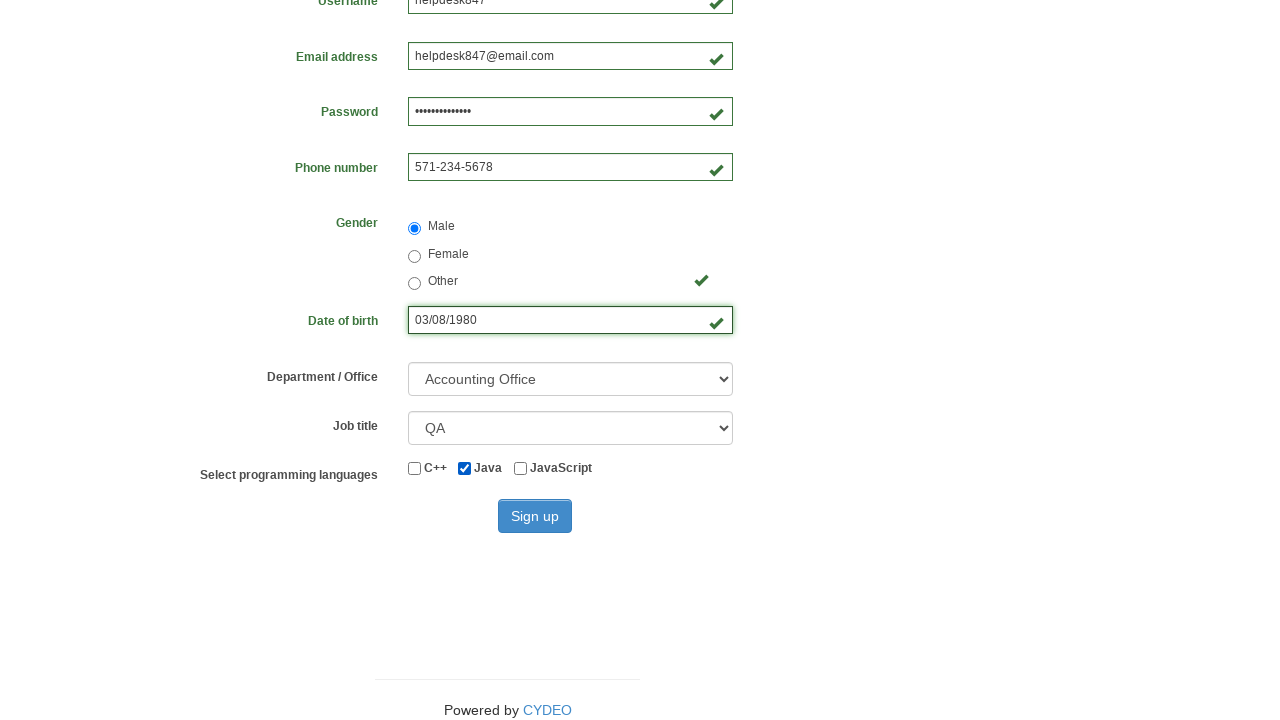

Clicked sign up button to submit form at (535, 516) on button#wooden_spoon
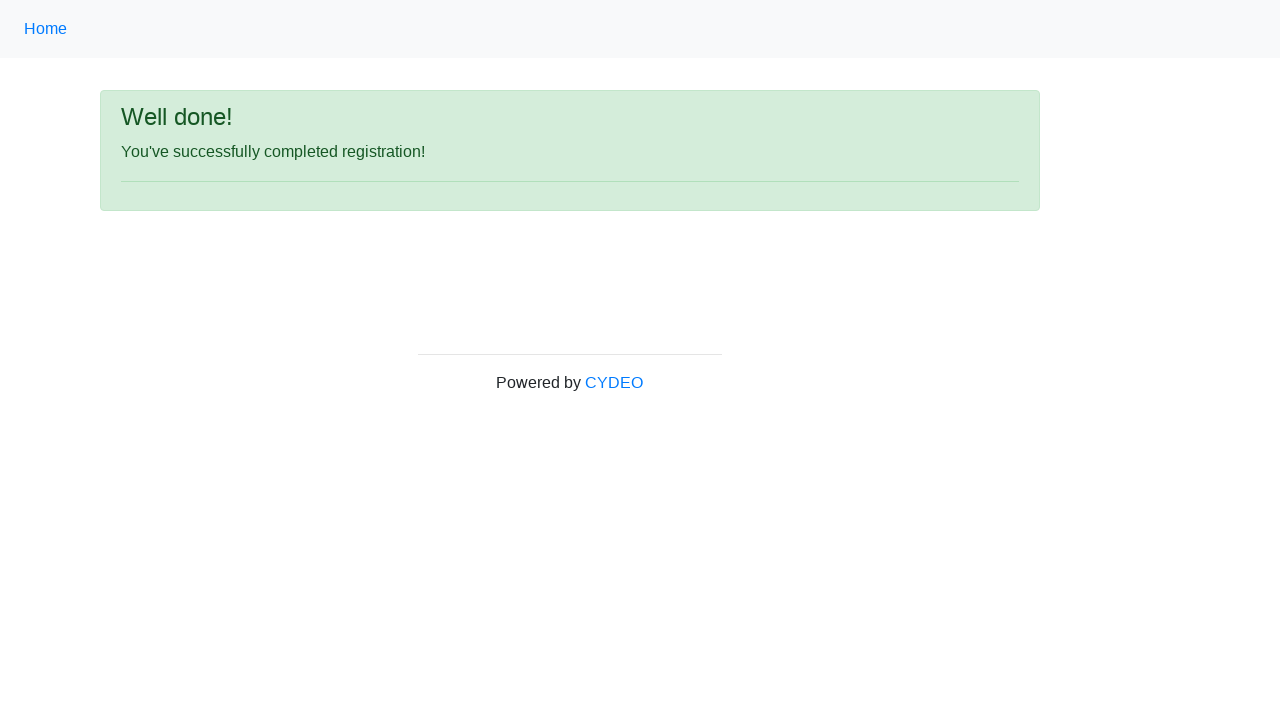

Success message loaded and is now visible
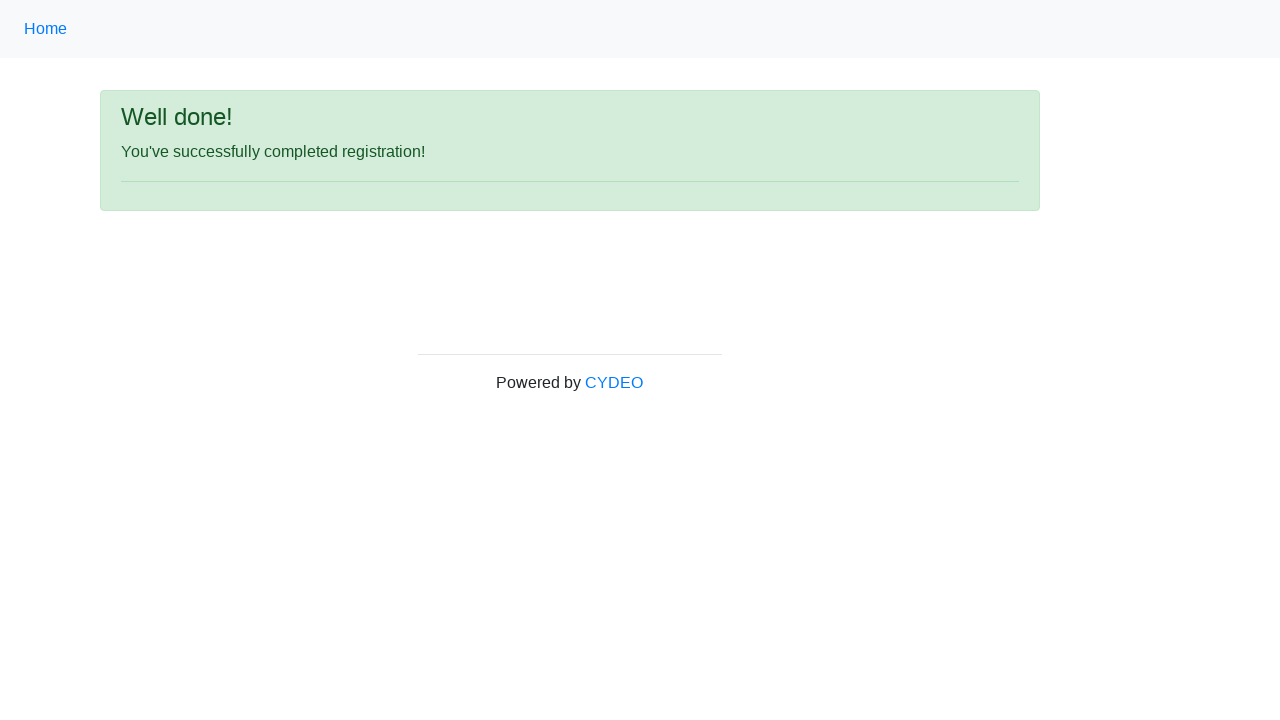

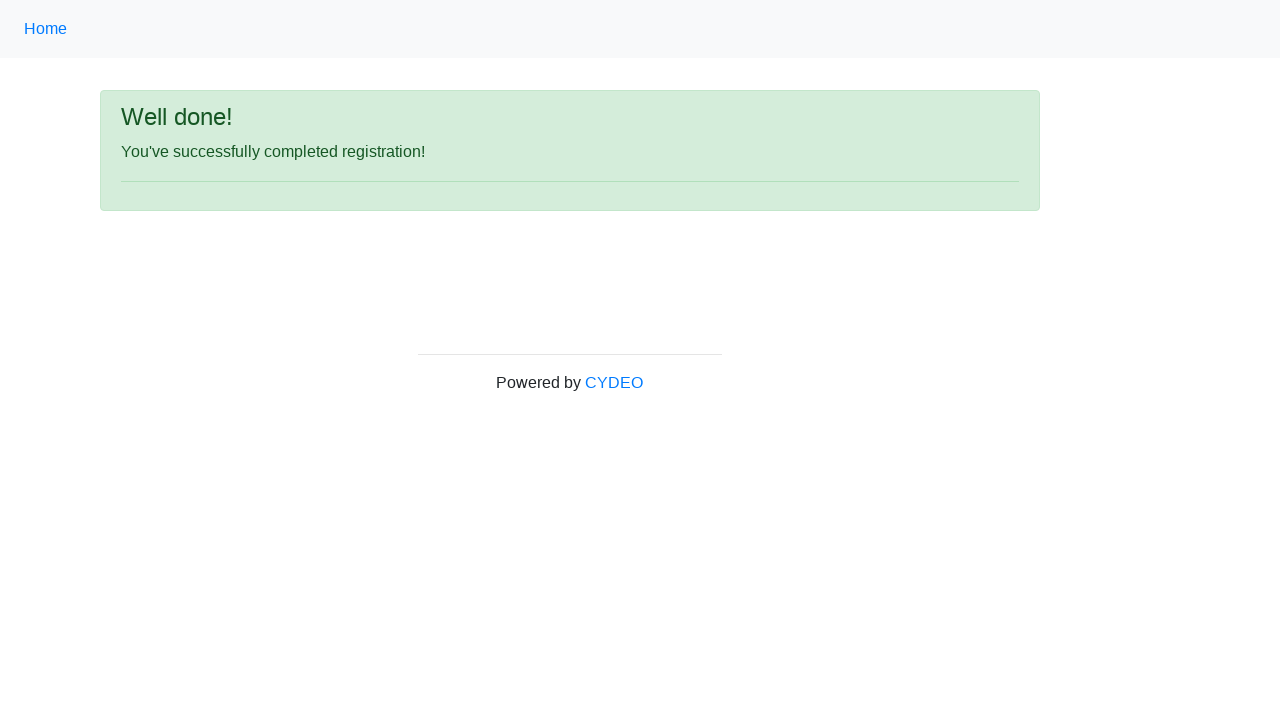